Tests marking all todo items as completed using the toggle all checkbox

Starting URL: https://demo.playwright.dev/todomvc

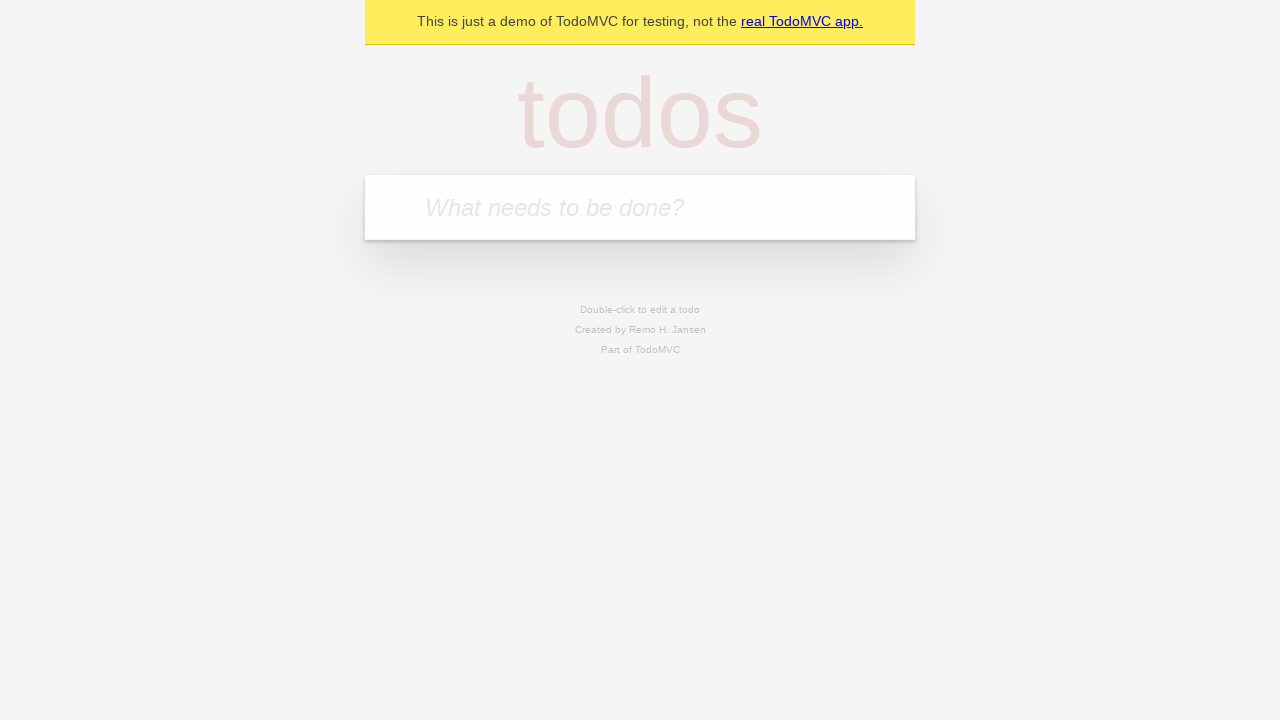

Filled todo input with 'buy some cheese' on internal:attr=[placeholder="What needs to be done?"i]
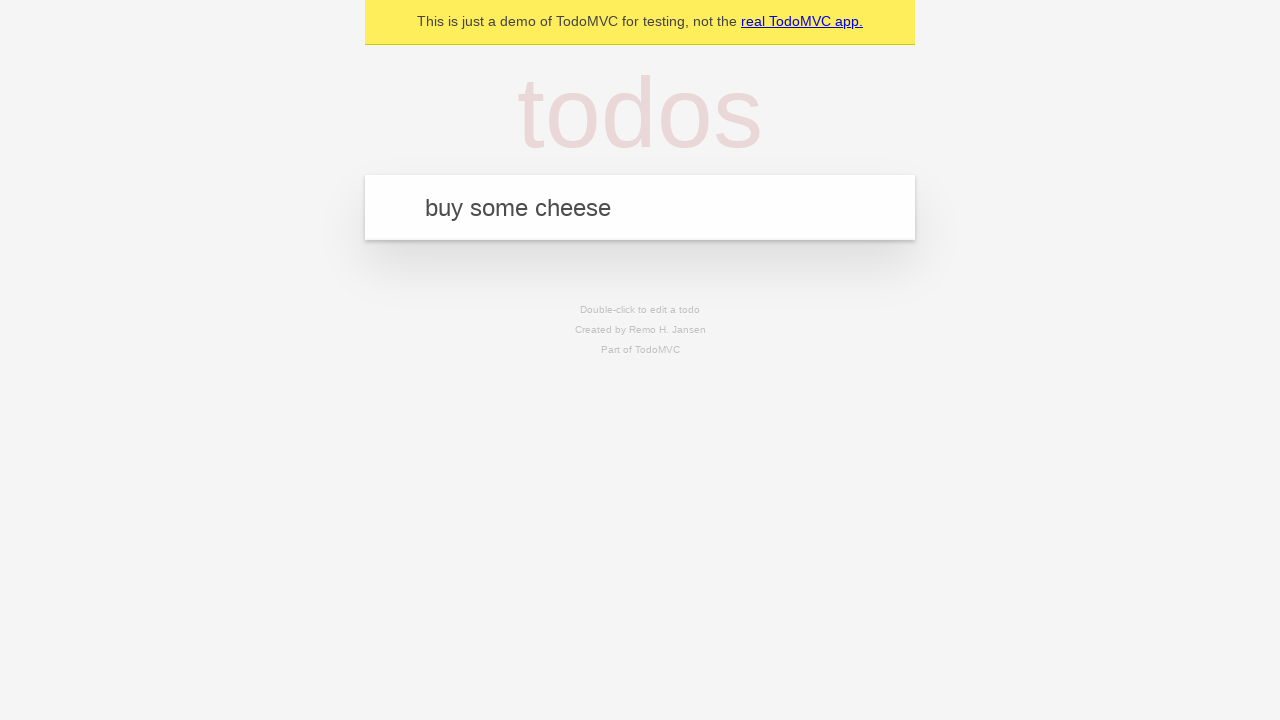

Pressed Enter to create first todo item on internal:attr=[placeholder="What needs to be done?"i]
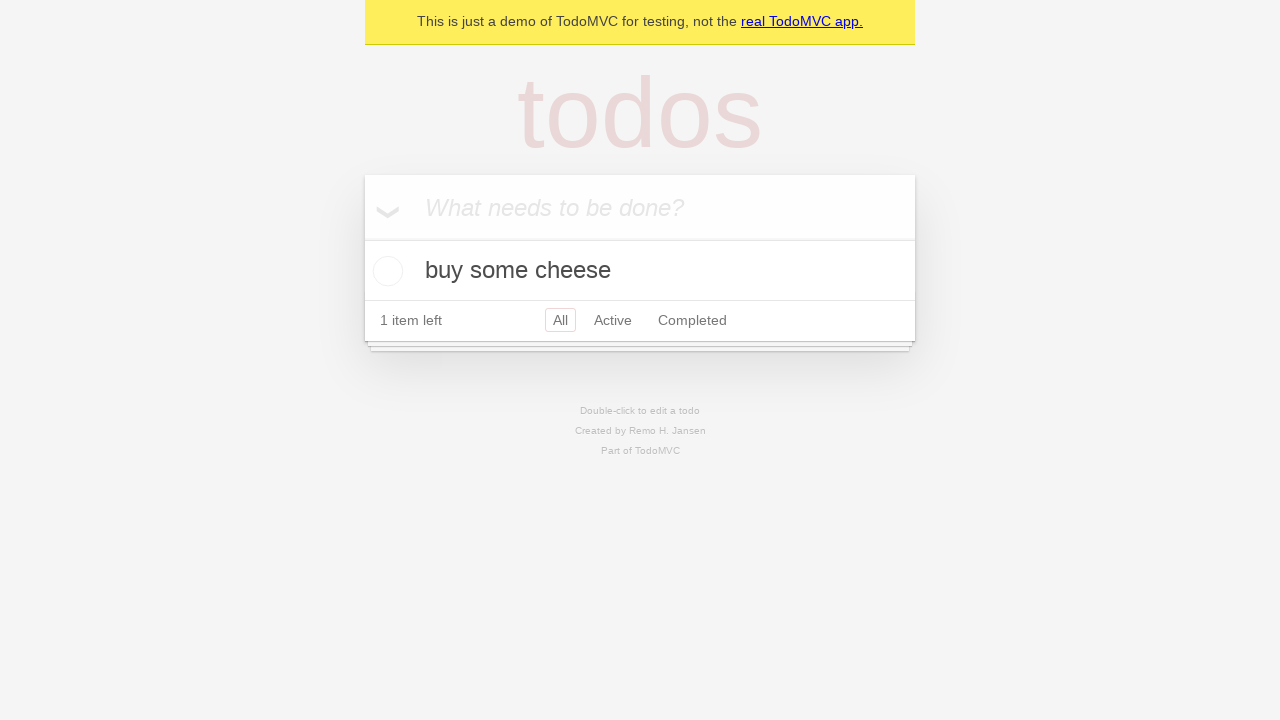

Filled todo input with 'feed the cat' on internal:attr=[placeholder="What needs to be done?"i]
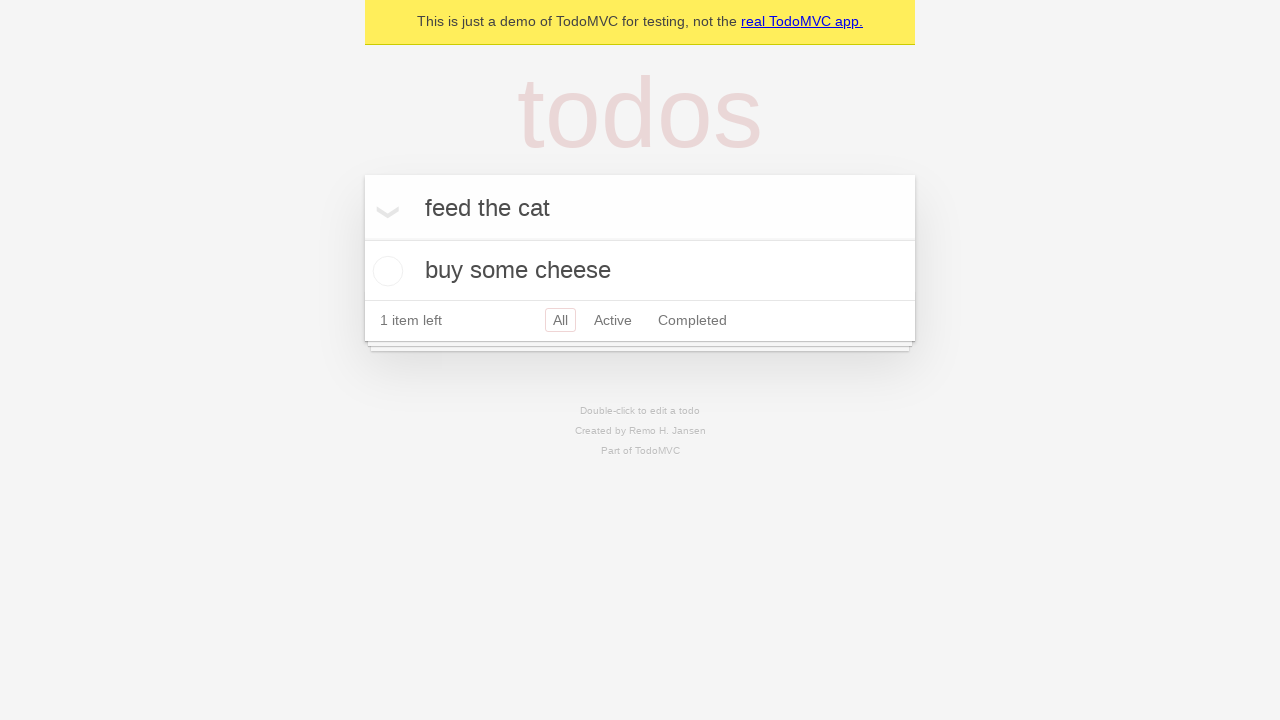

Pressed Enter to create second todo item on internal:attr=[placeholder="What needs to be done?"i]
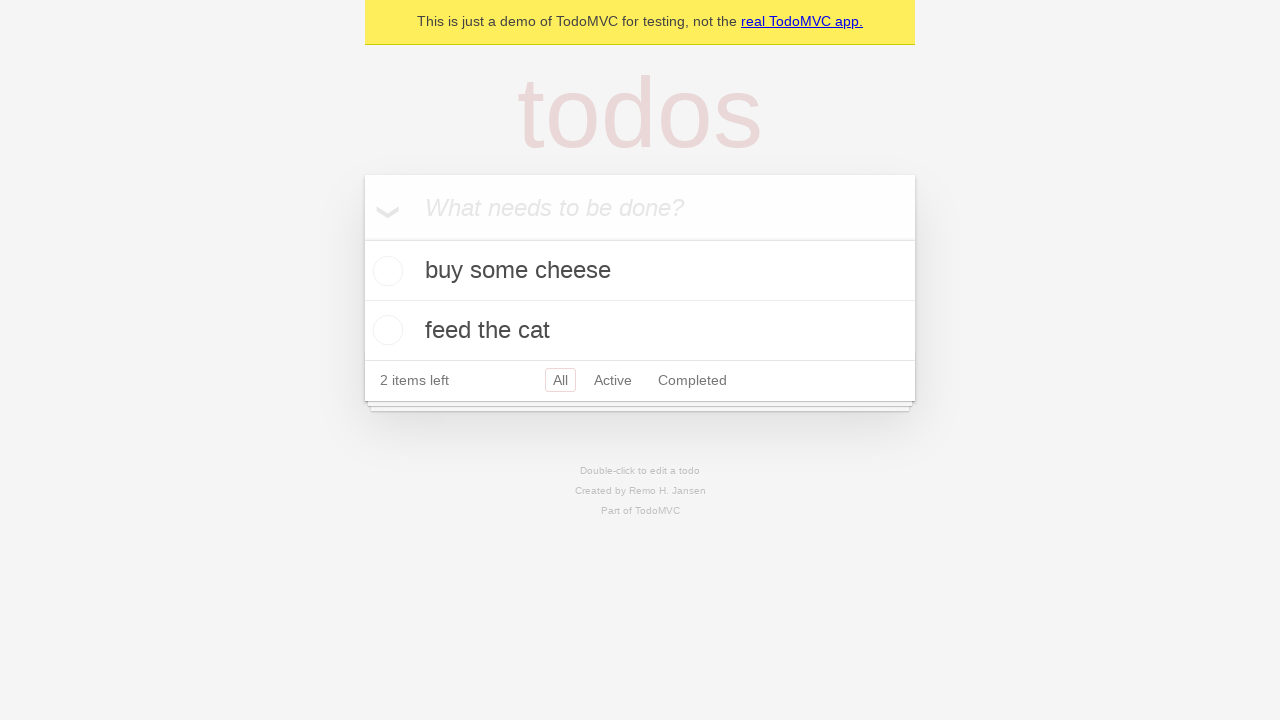

Filled todo input with 'book a doctors appointment' on internal:attr=[placeholder="What needs to be done?"i]
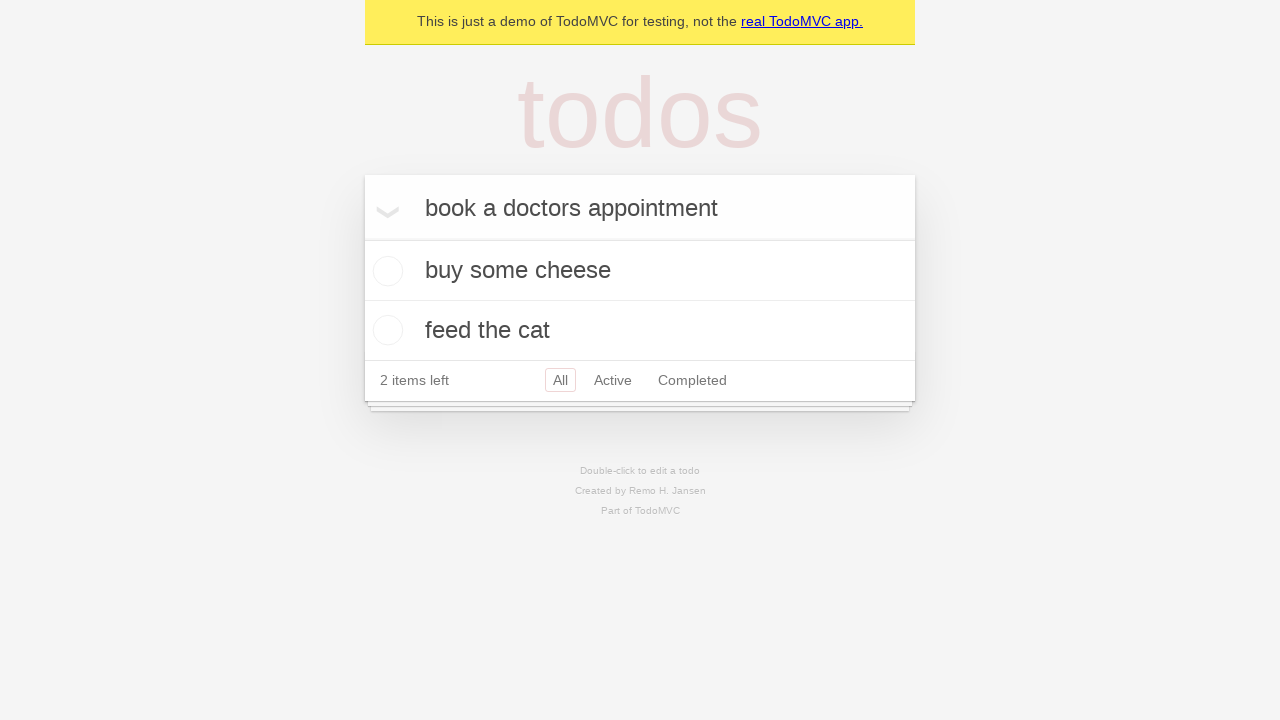

Pressed Enter to create third todo item on internal:attr=[placeholder="What needs to be done?"i]
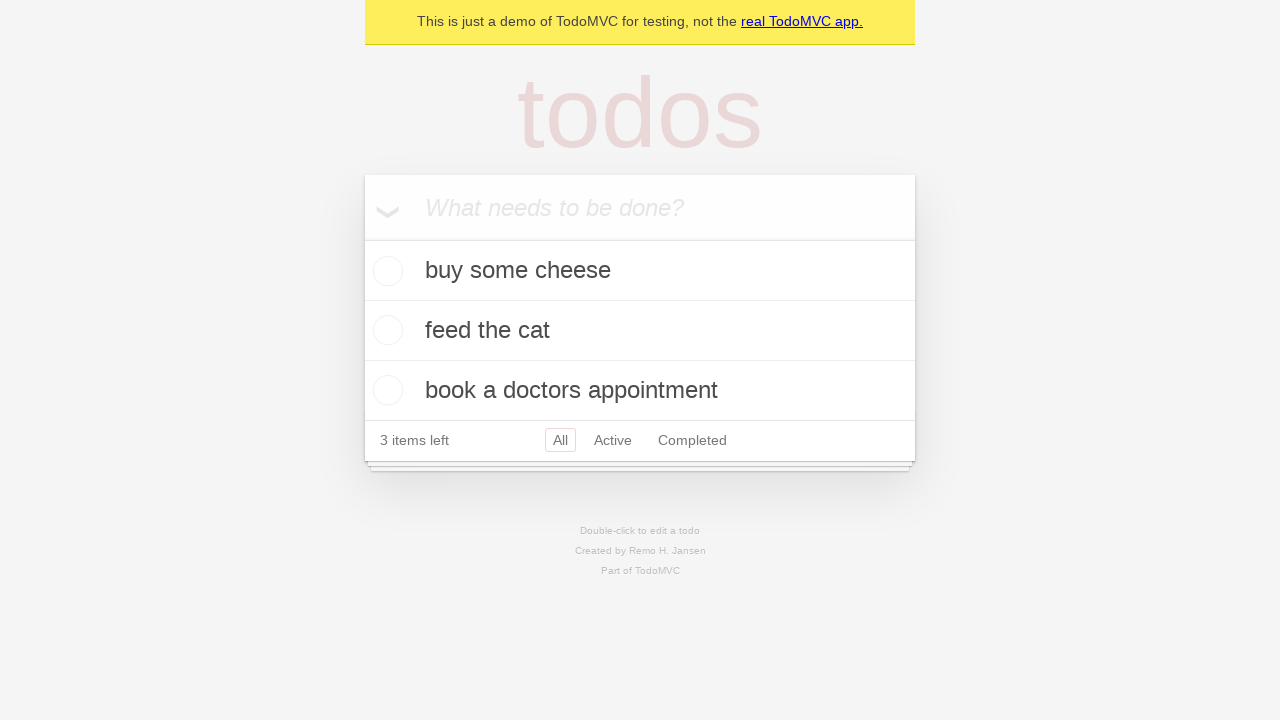

Clicked 'Mark all as complete' checkbox to complete all todo items at (362, 238) on internal:label="Mark all as complete"i
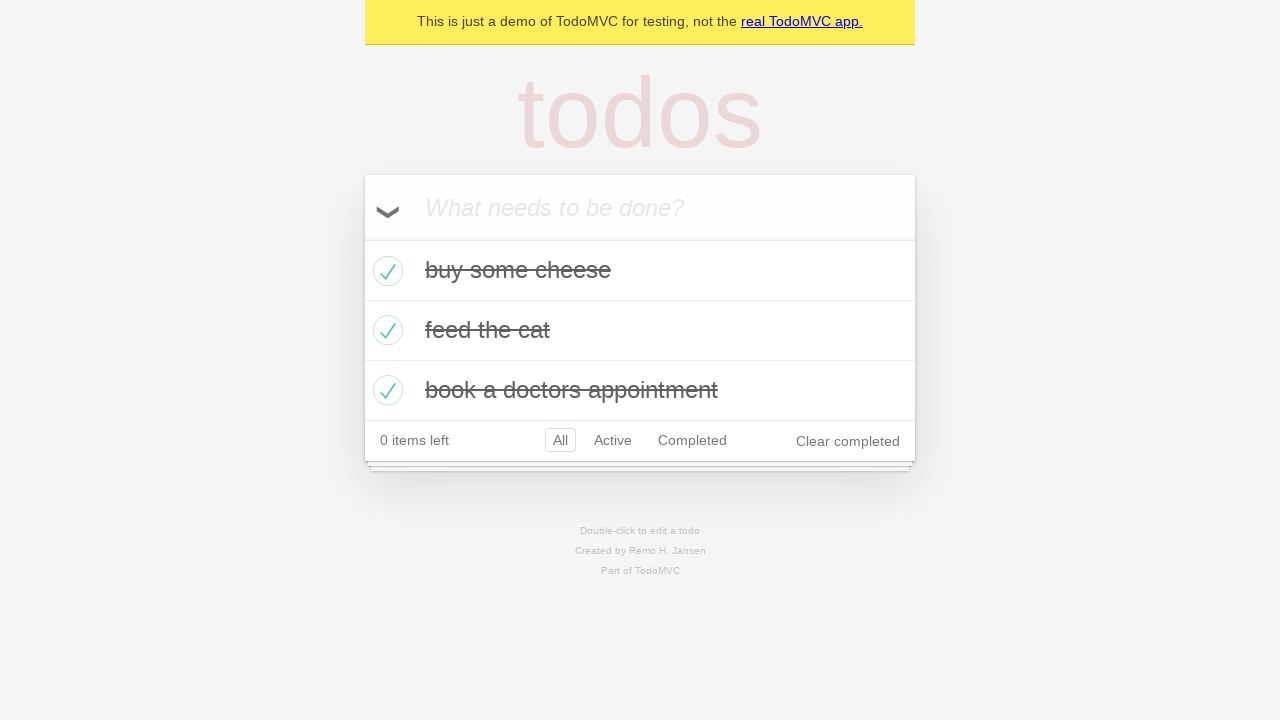

Verified that all todo items are marked as completed
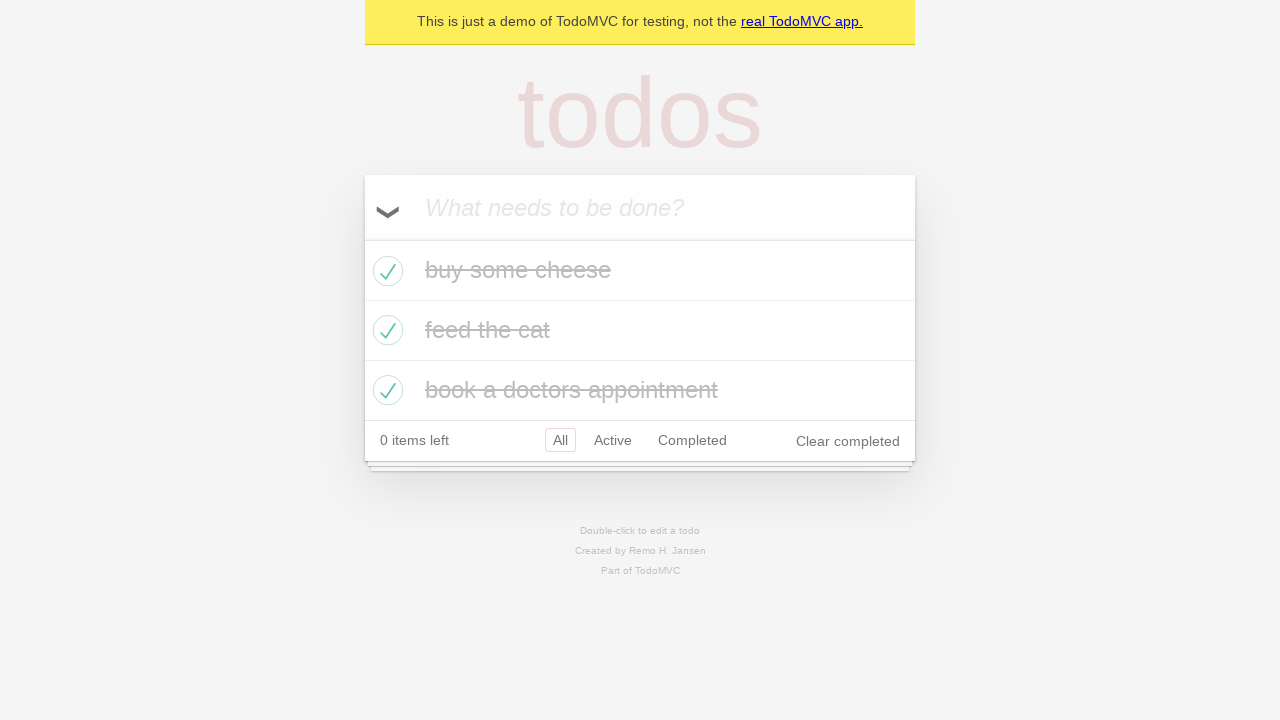

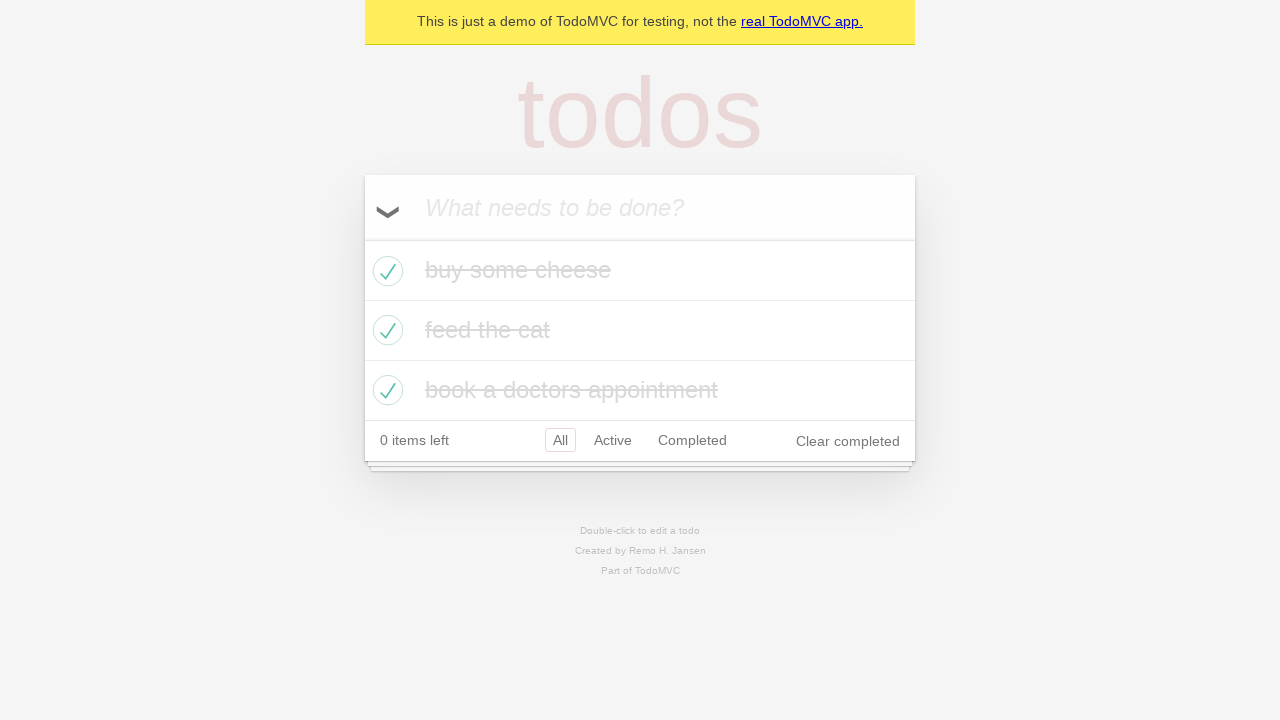